Tests the doctor search results page by clicking on a doctor listing to view their details, verifying the detail page loads with doctor information, then navigating back to the search results.

Starting URL: https://sasthyaseba.com/search?type=doctor&country_id=22&page=1

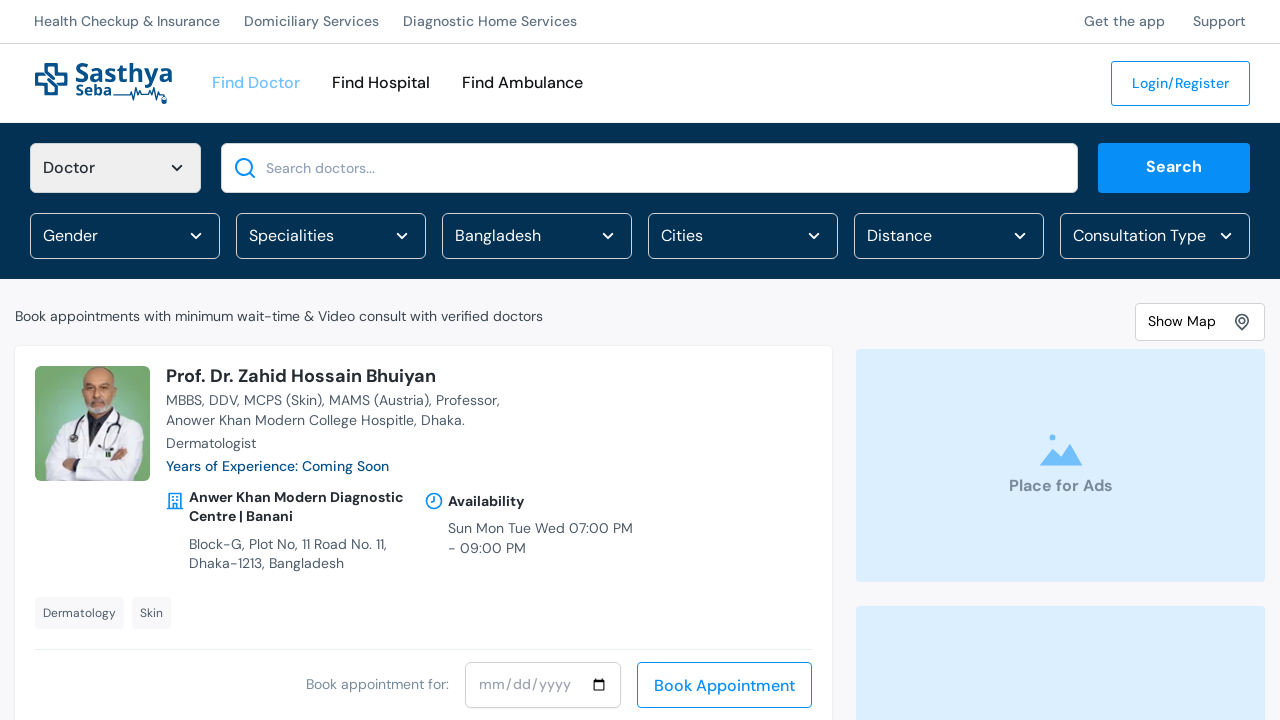

Waited for search results to load
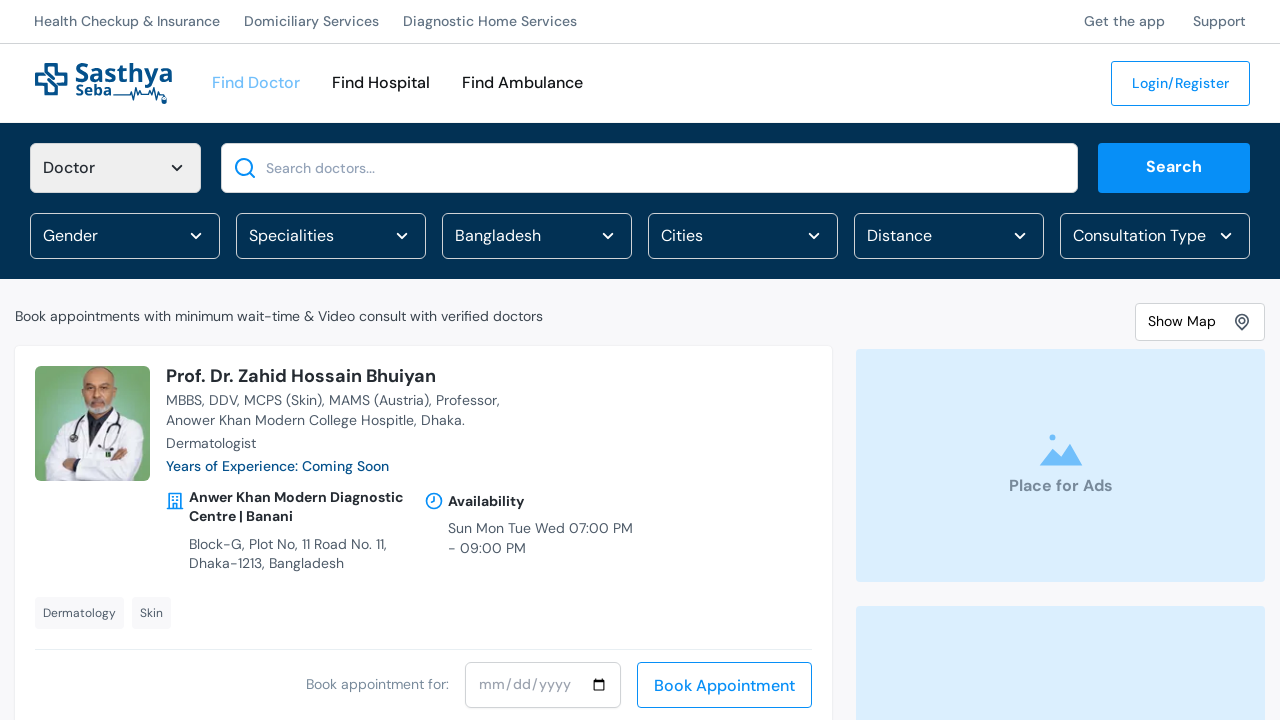

Located all doctor listings on search results page
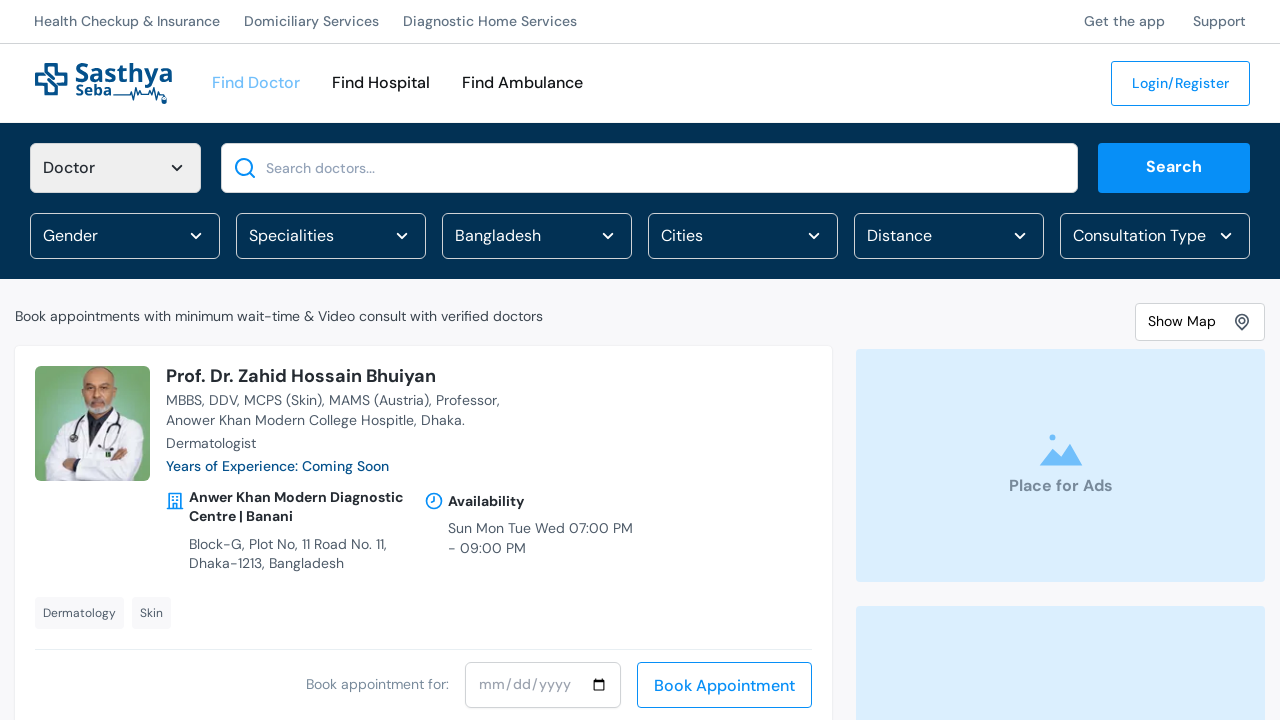

Verified 25 doctors are displayed on the page
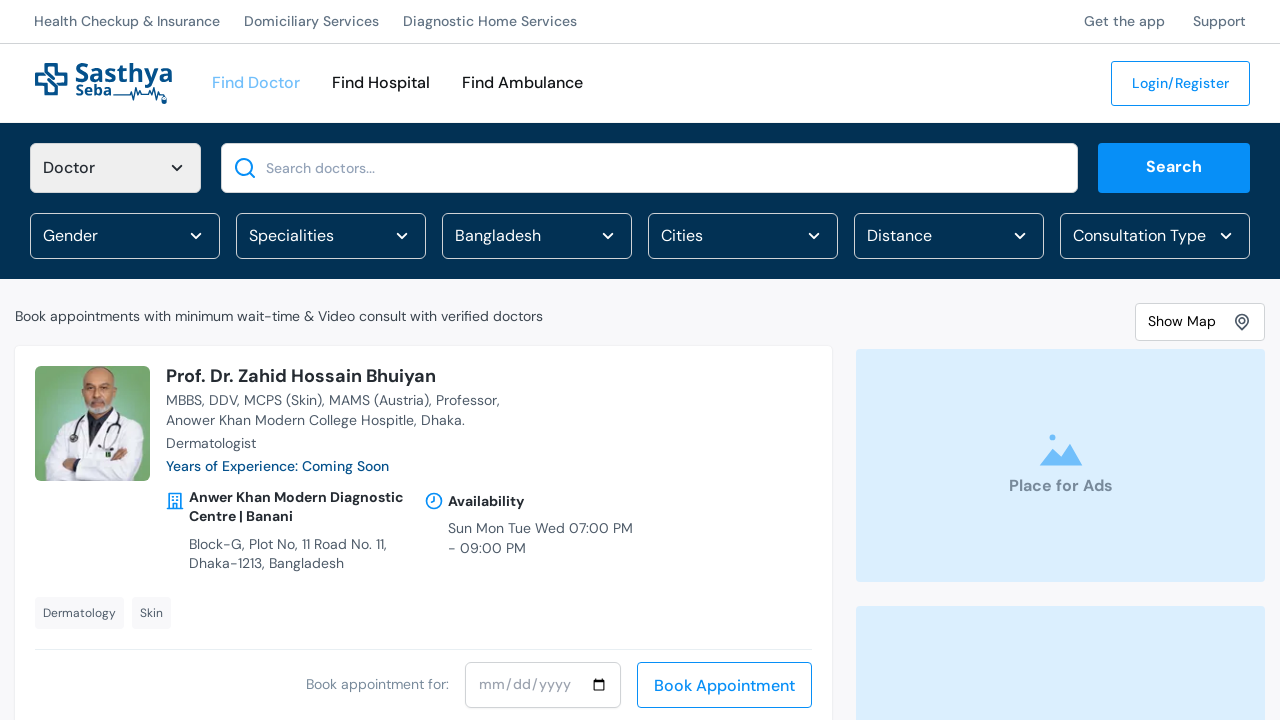

Clicked on the first doctor listing to view their details at (92, 423) on .searchAll >> nth=0 >> a >> nth=0
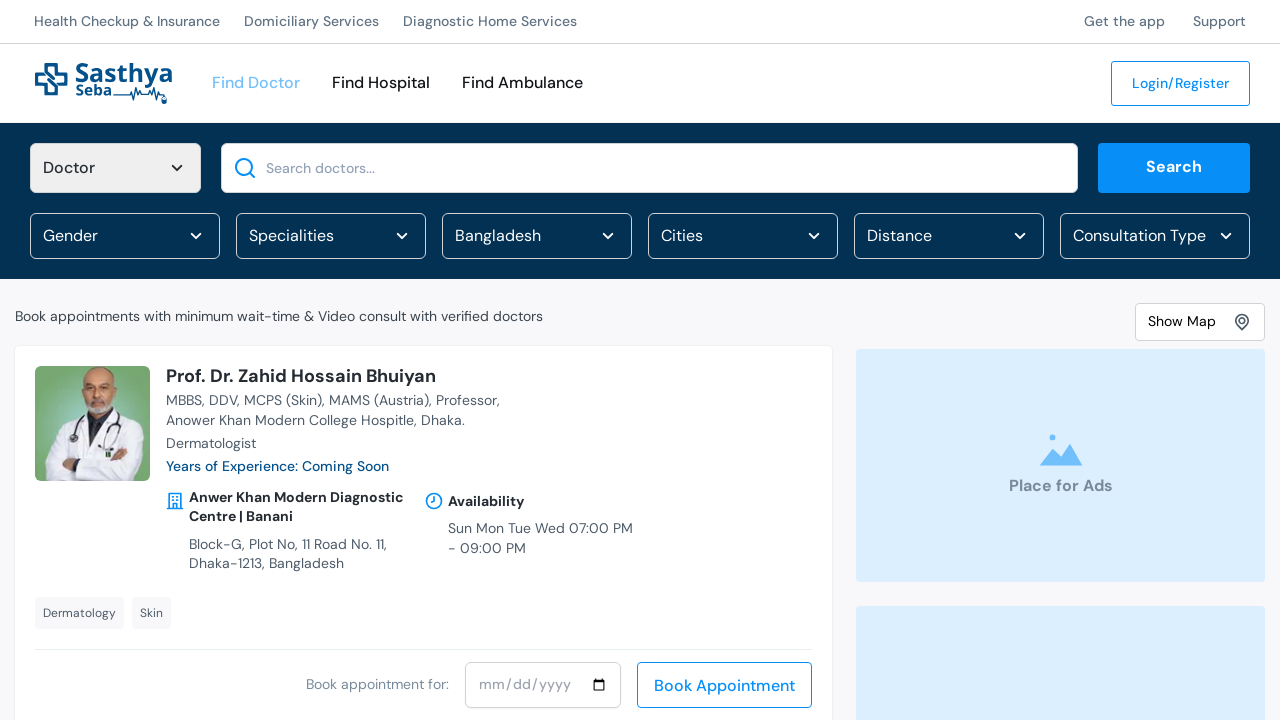

Waited for doctor detail page to load
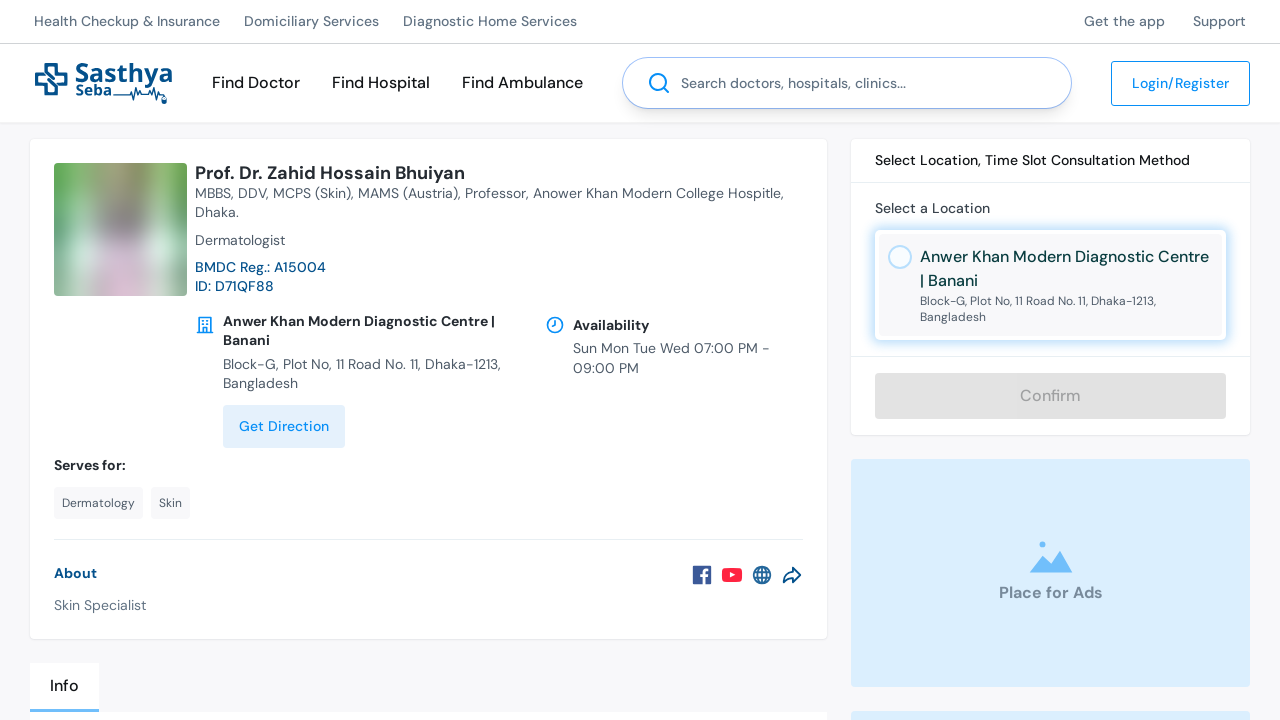

Verified doctor name is displayed on detail page
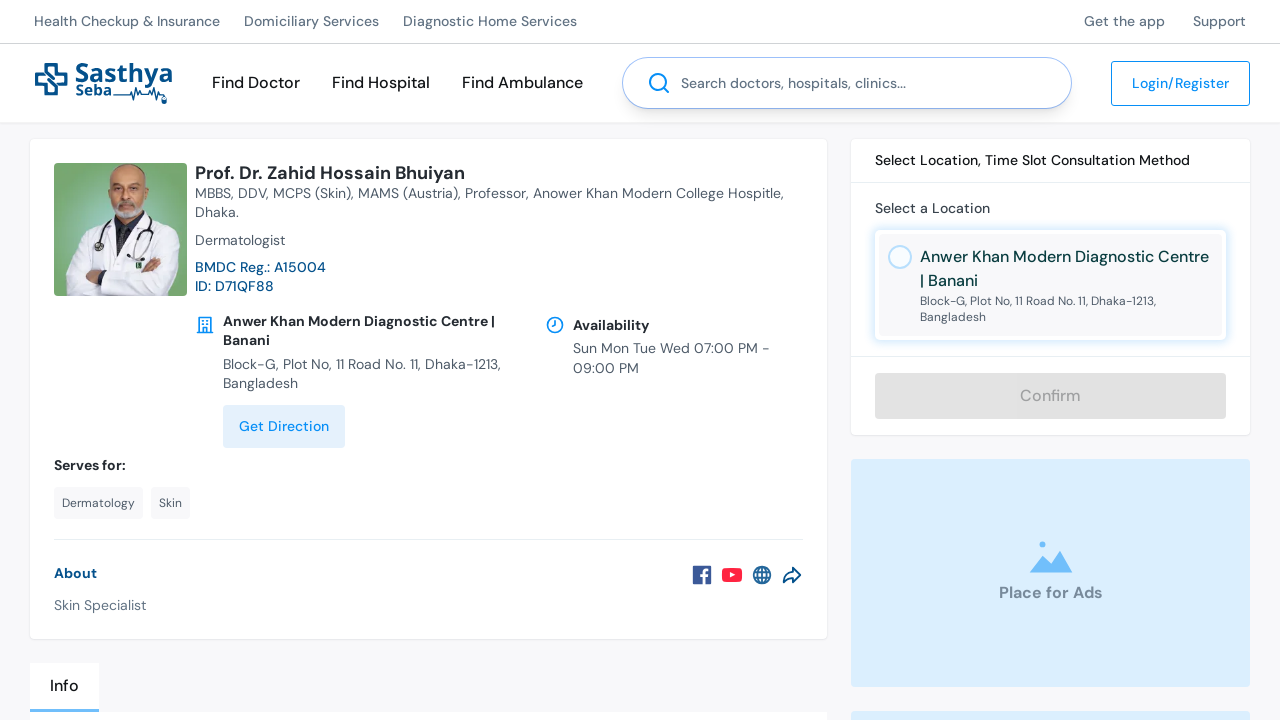

Verified concentrations section is present on doctor detail page
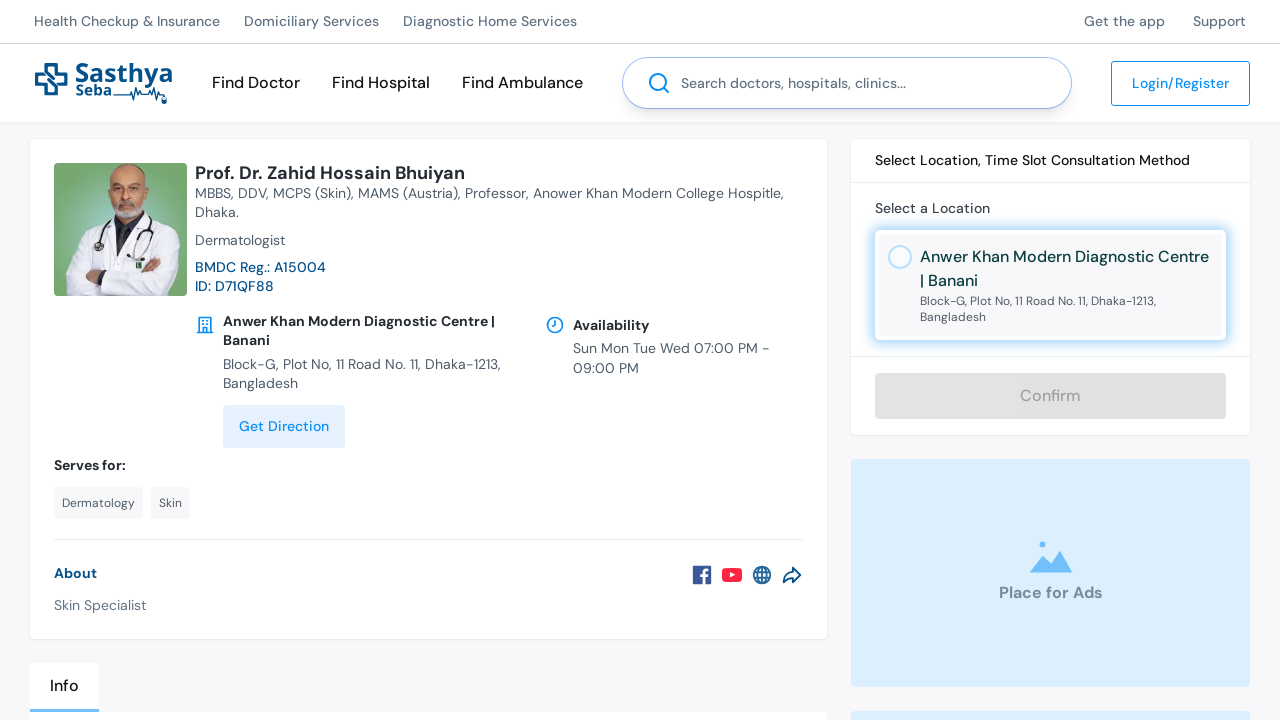

Navigated back to search results page
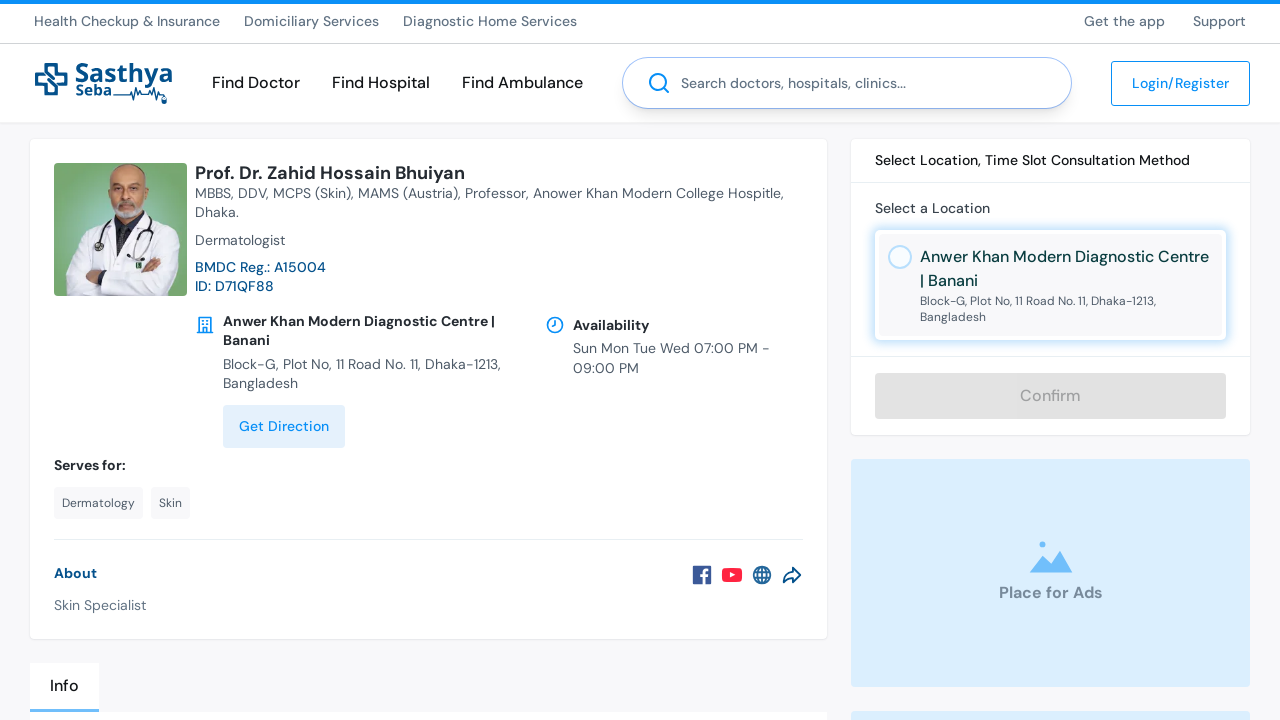

Verified search results page reloaded successfully
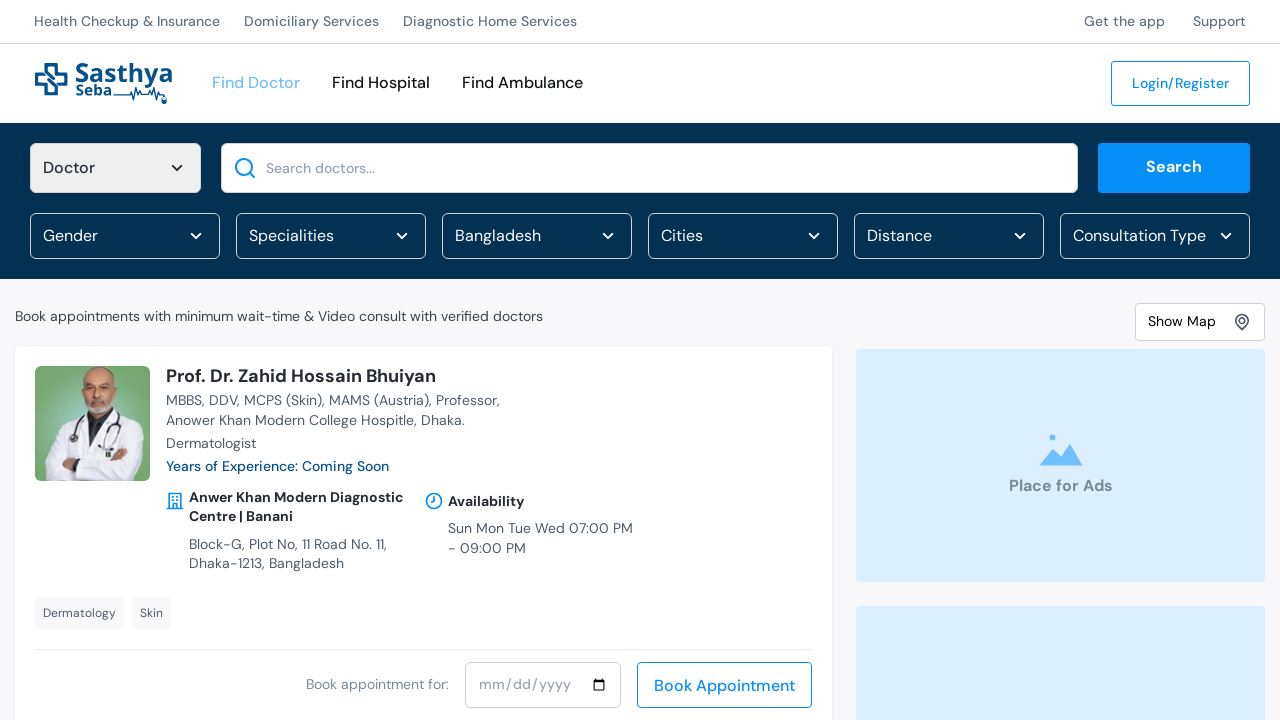

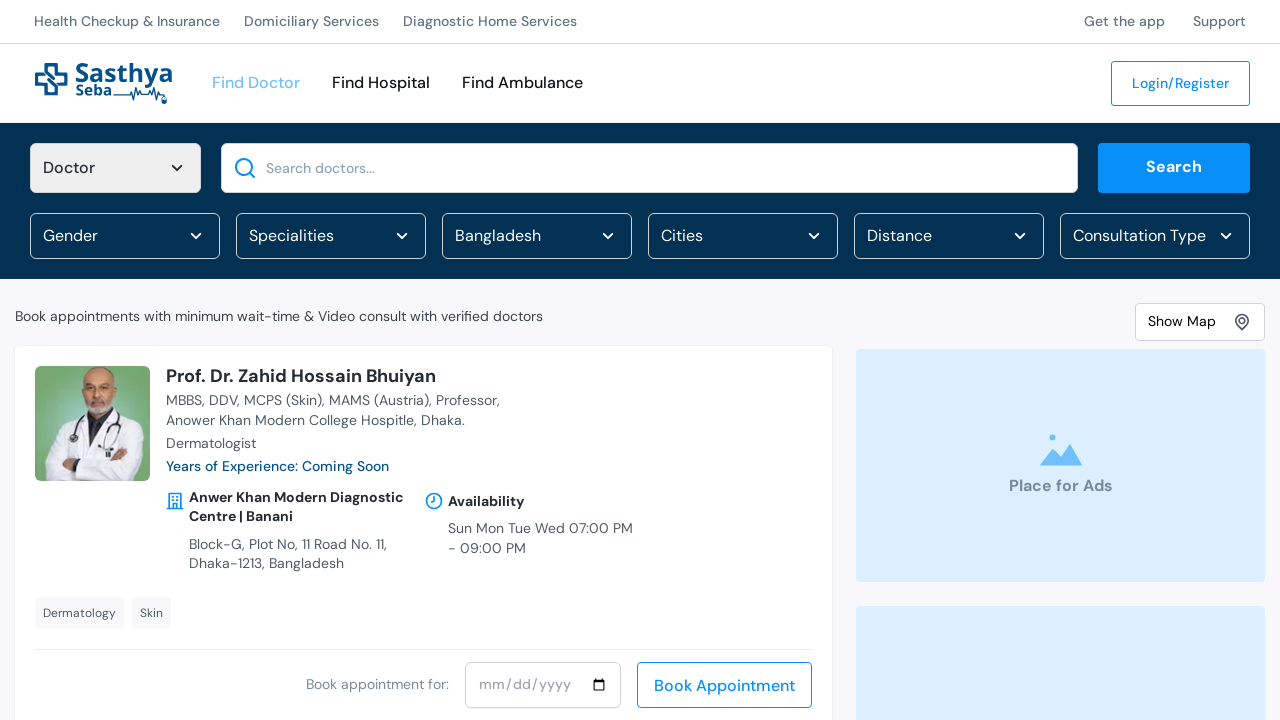